Tests adding specific items to a shopping cart on a practice e-commerce site. The script searches through product listings and clicks the "Add to Cart" button for four specific items: Cucumber, Mushroom, Cashews, and Brinjal.

Starting URL: https://rahulshettyacademy.com/seleniumPractise/

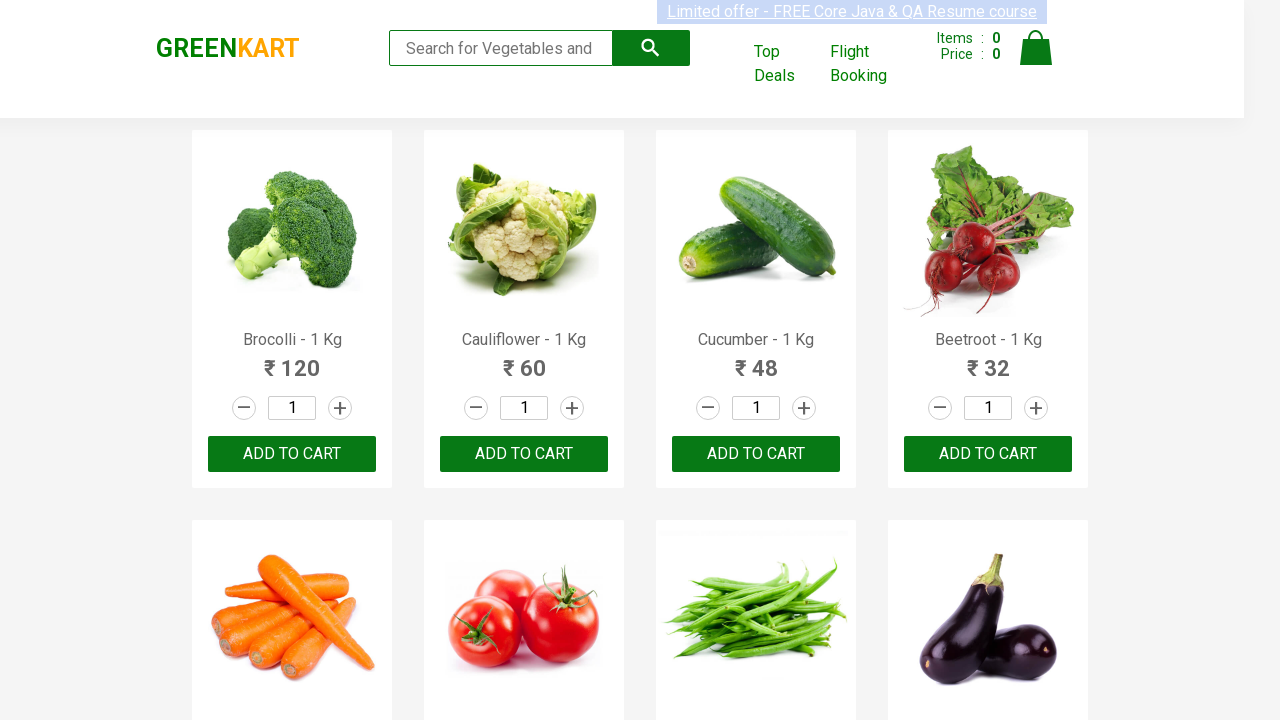

Waited for product listings to load
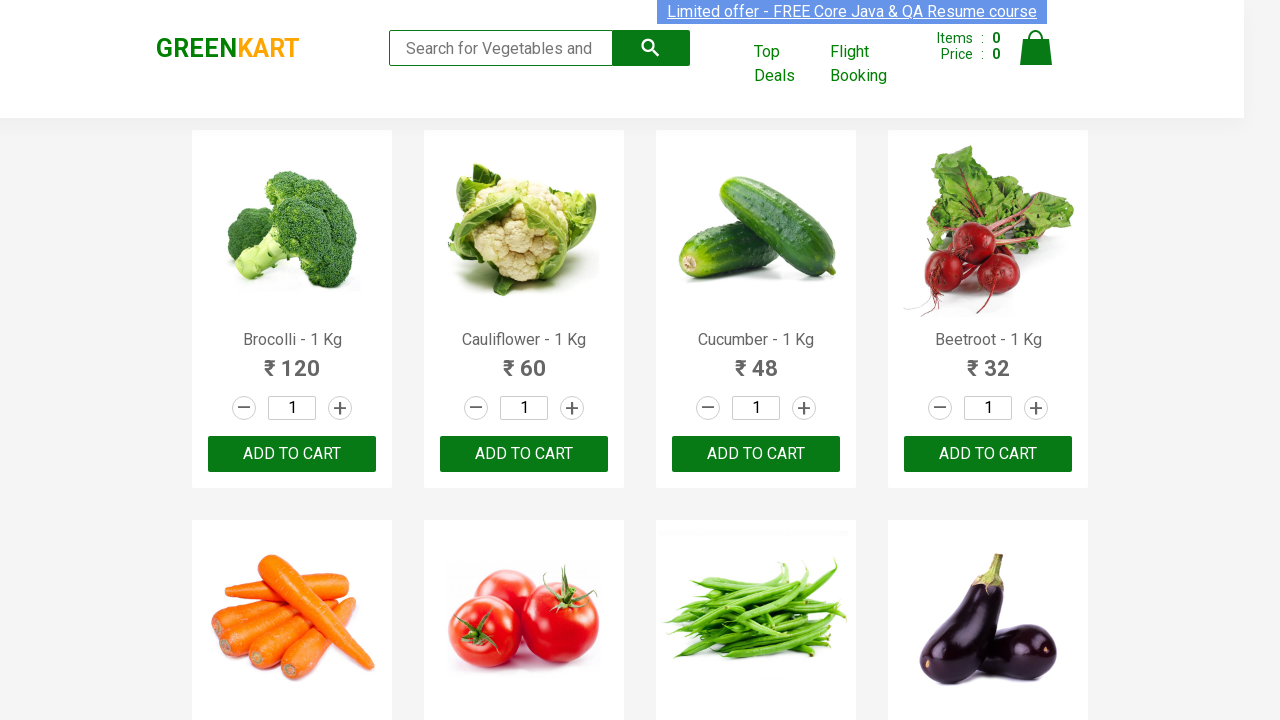

Retrieved all product elements from the page
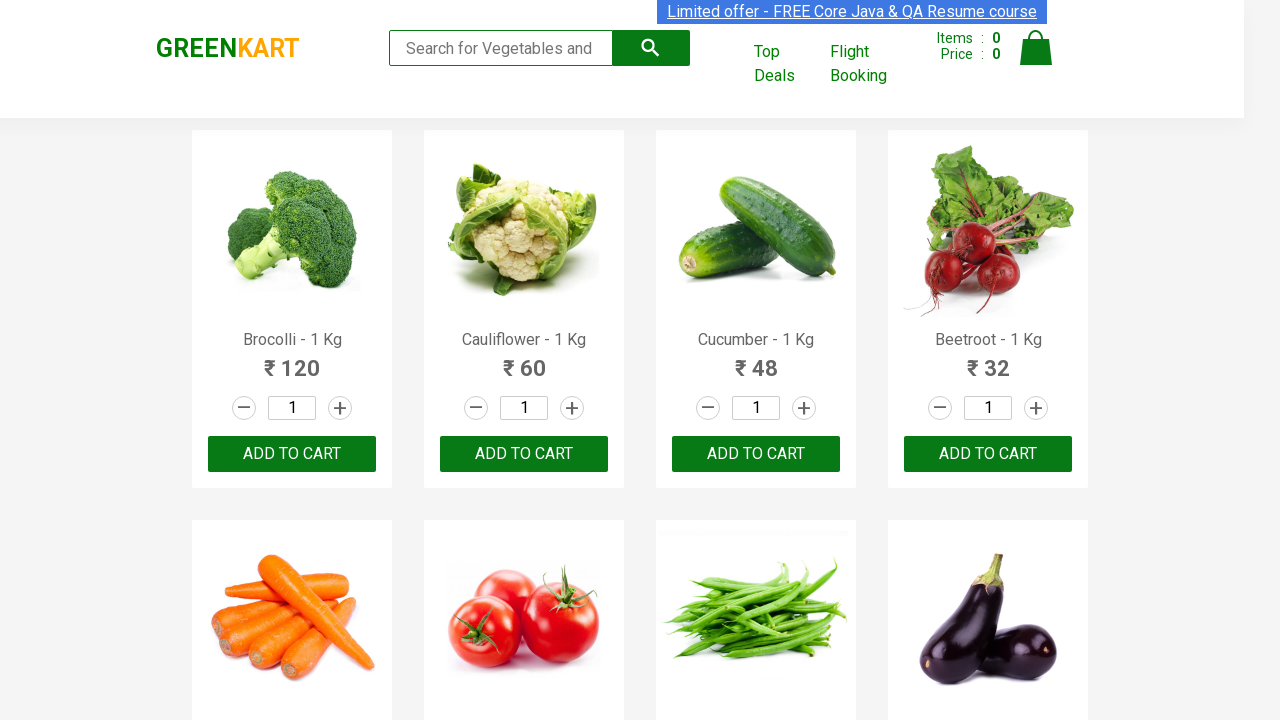

Added 'Cucumber' to cart at (756, 454) on div.product-action button >> nth=2
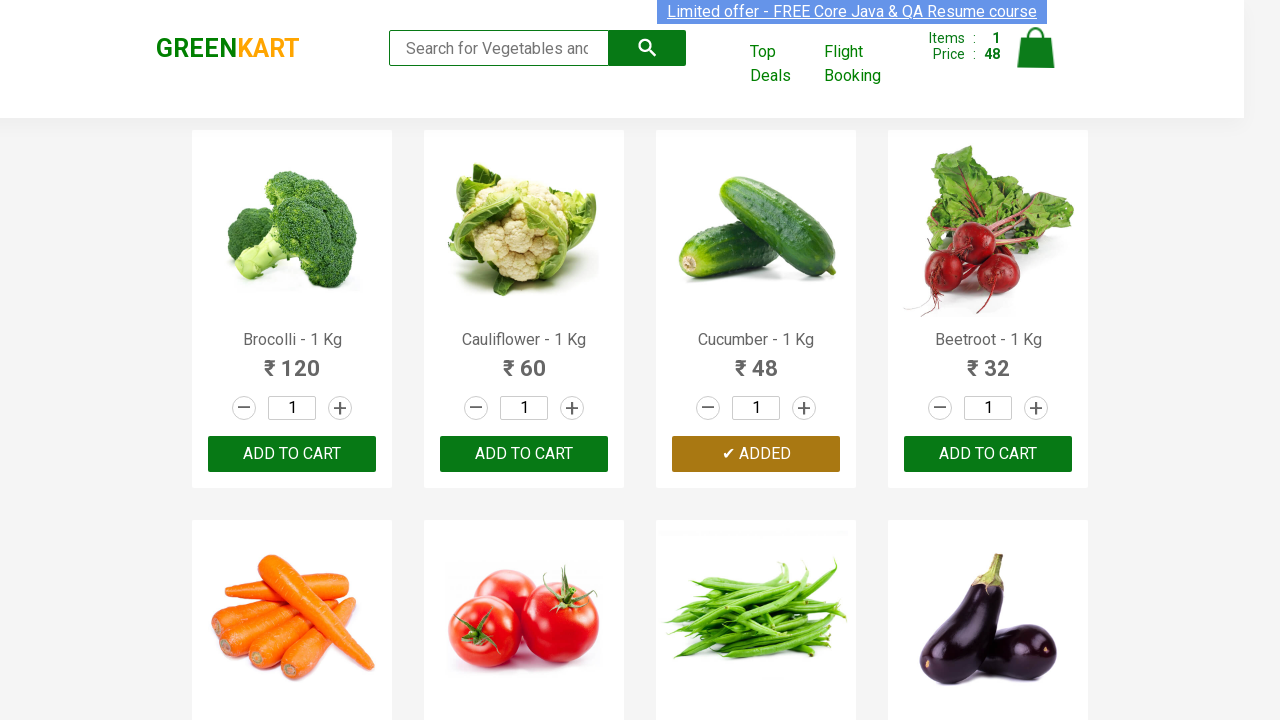

Added 'Brinjal' to cart at (988, 360) on div.product-action button >> nth=7
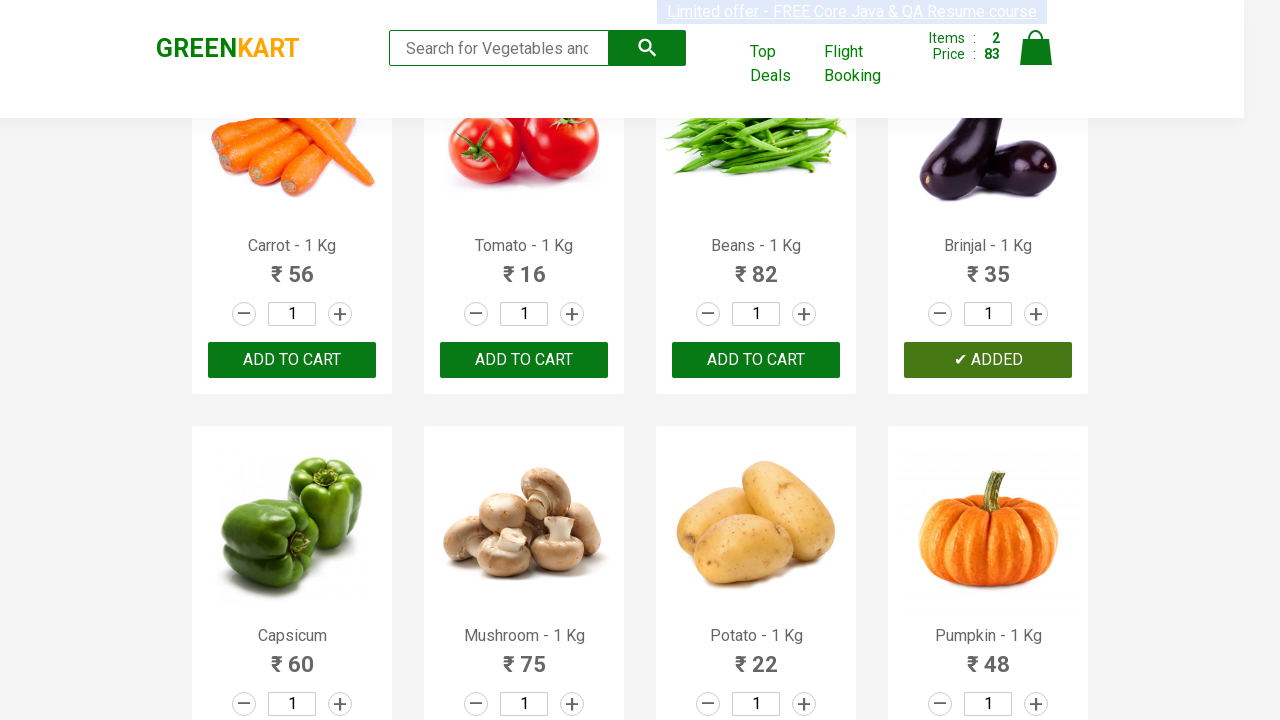

Added 'Mushroom' to cart at (524, 360) on div.product-action button >> nth=9
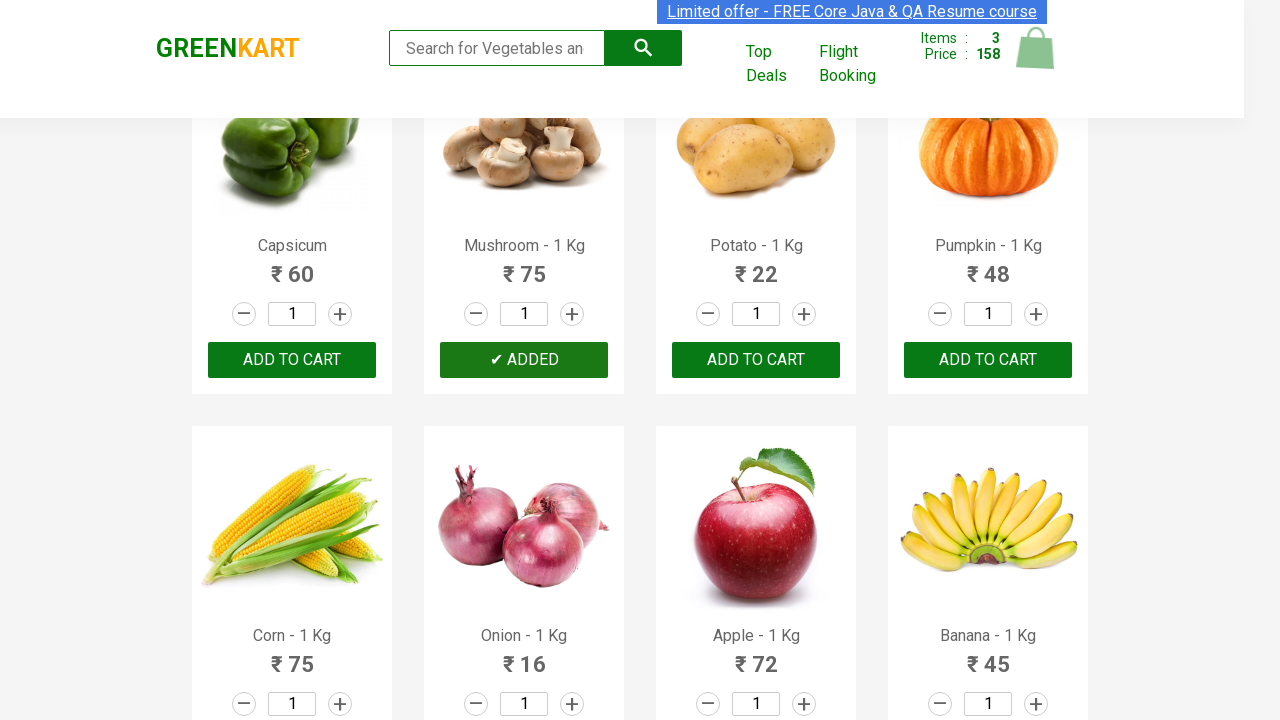

Added 'Cashews' to cart at (292, 569) on div.product-action button >> nth=28
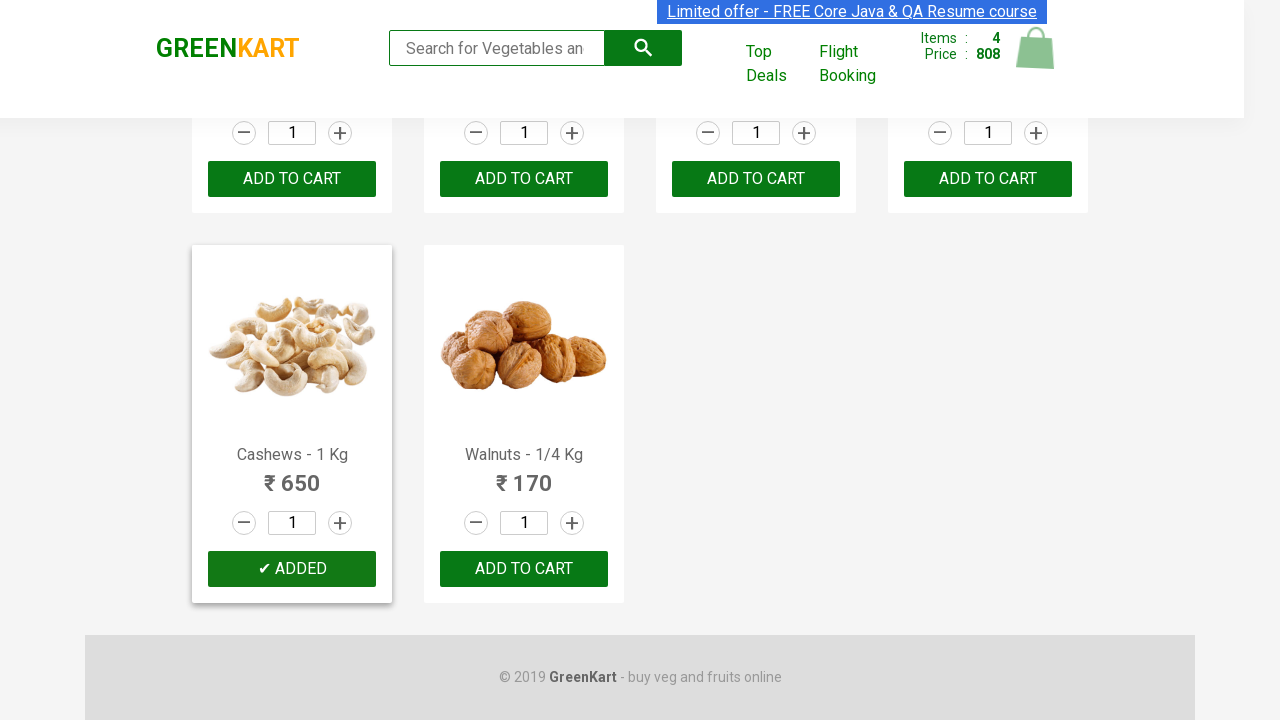

Waited 500ms for cart to update
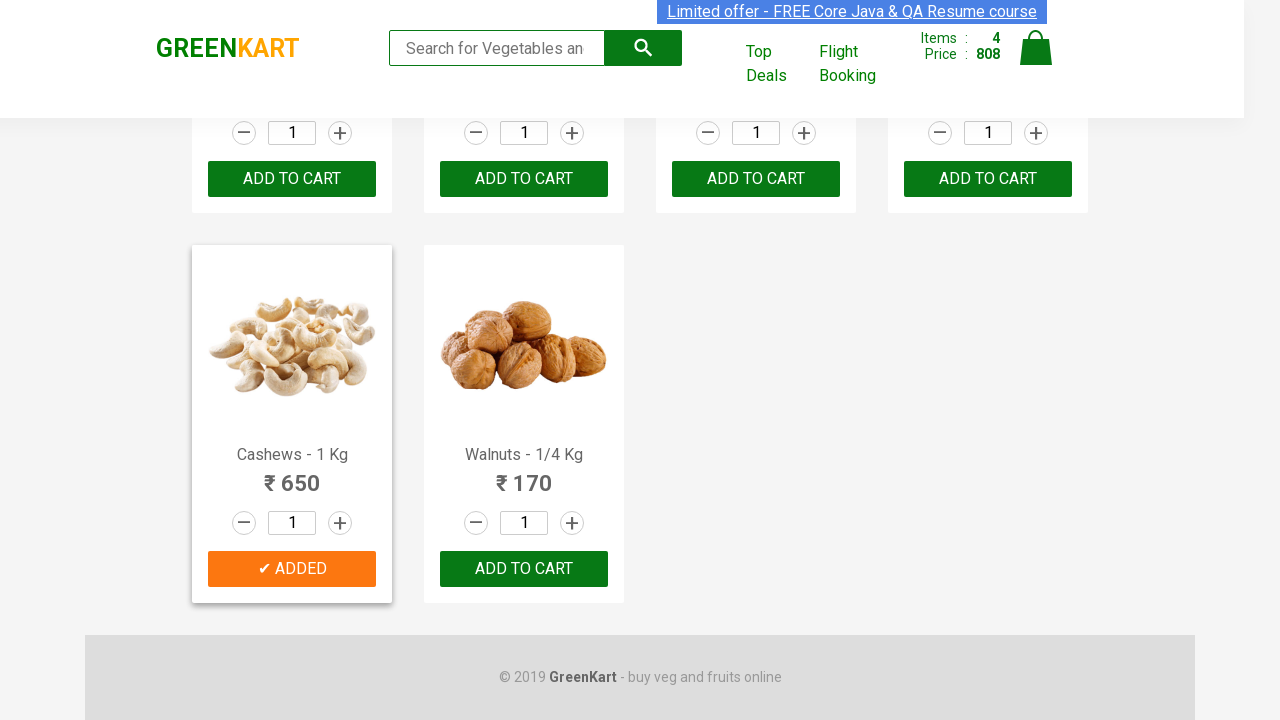

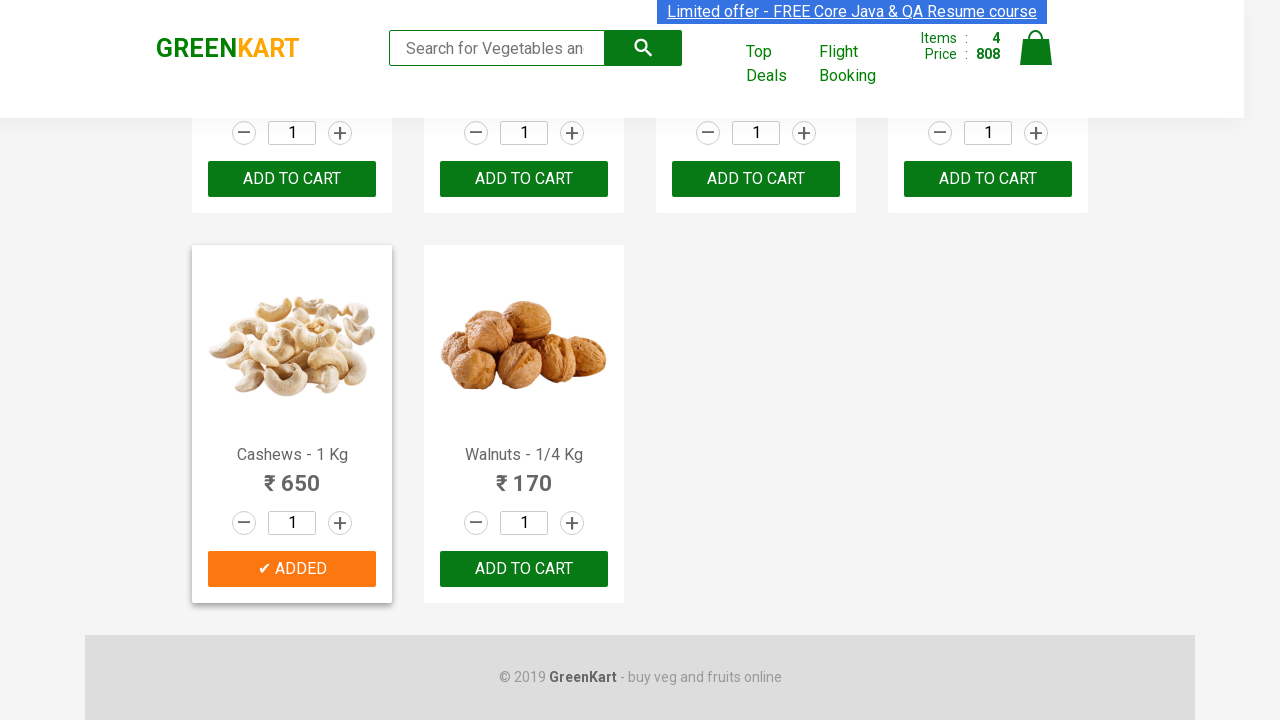